Opens the W3Schools homepage and maximizes the browser window to verify the site loads correctly

Starting URL: https://www.w3schools.com/

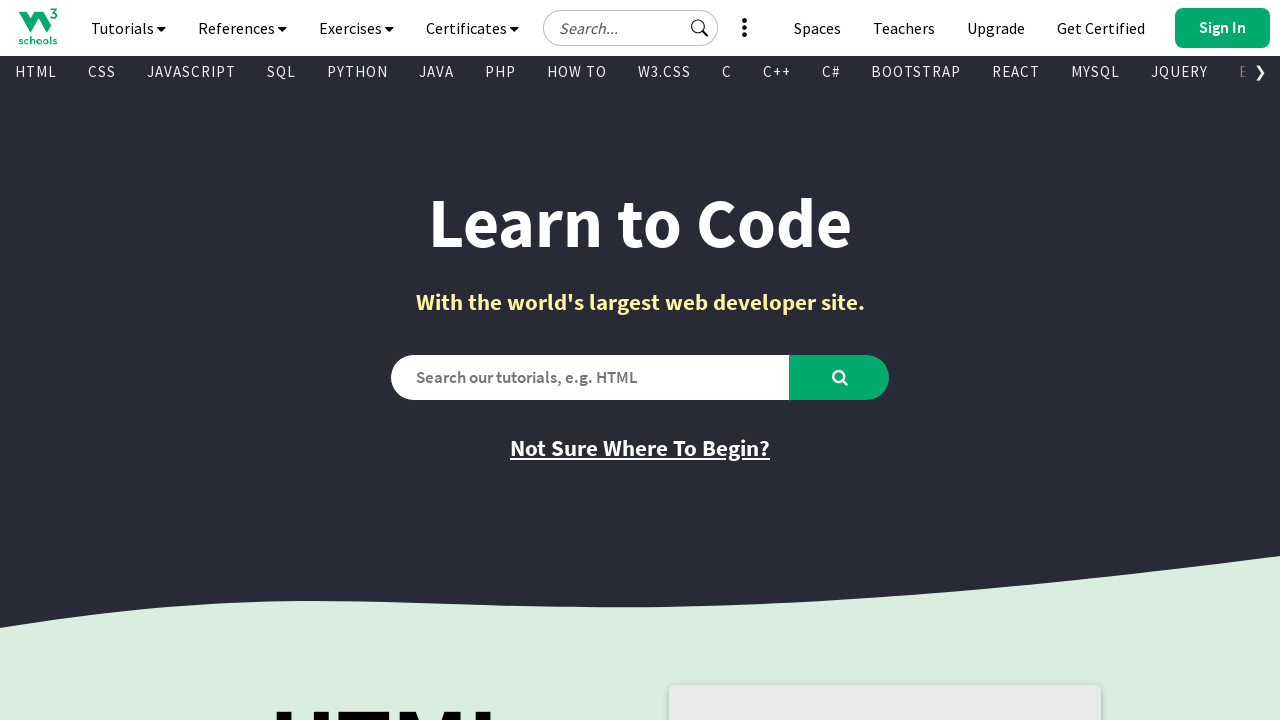

Set viewport size to 1920x1080 to maximize browser window
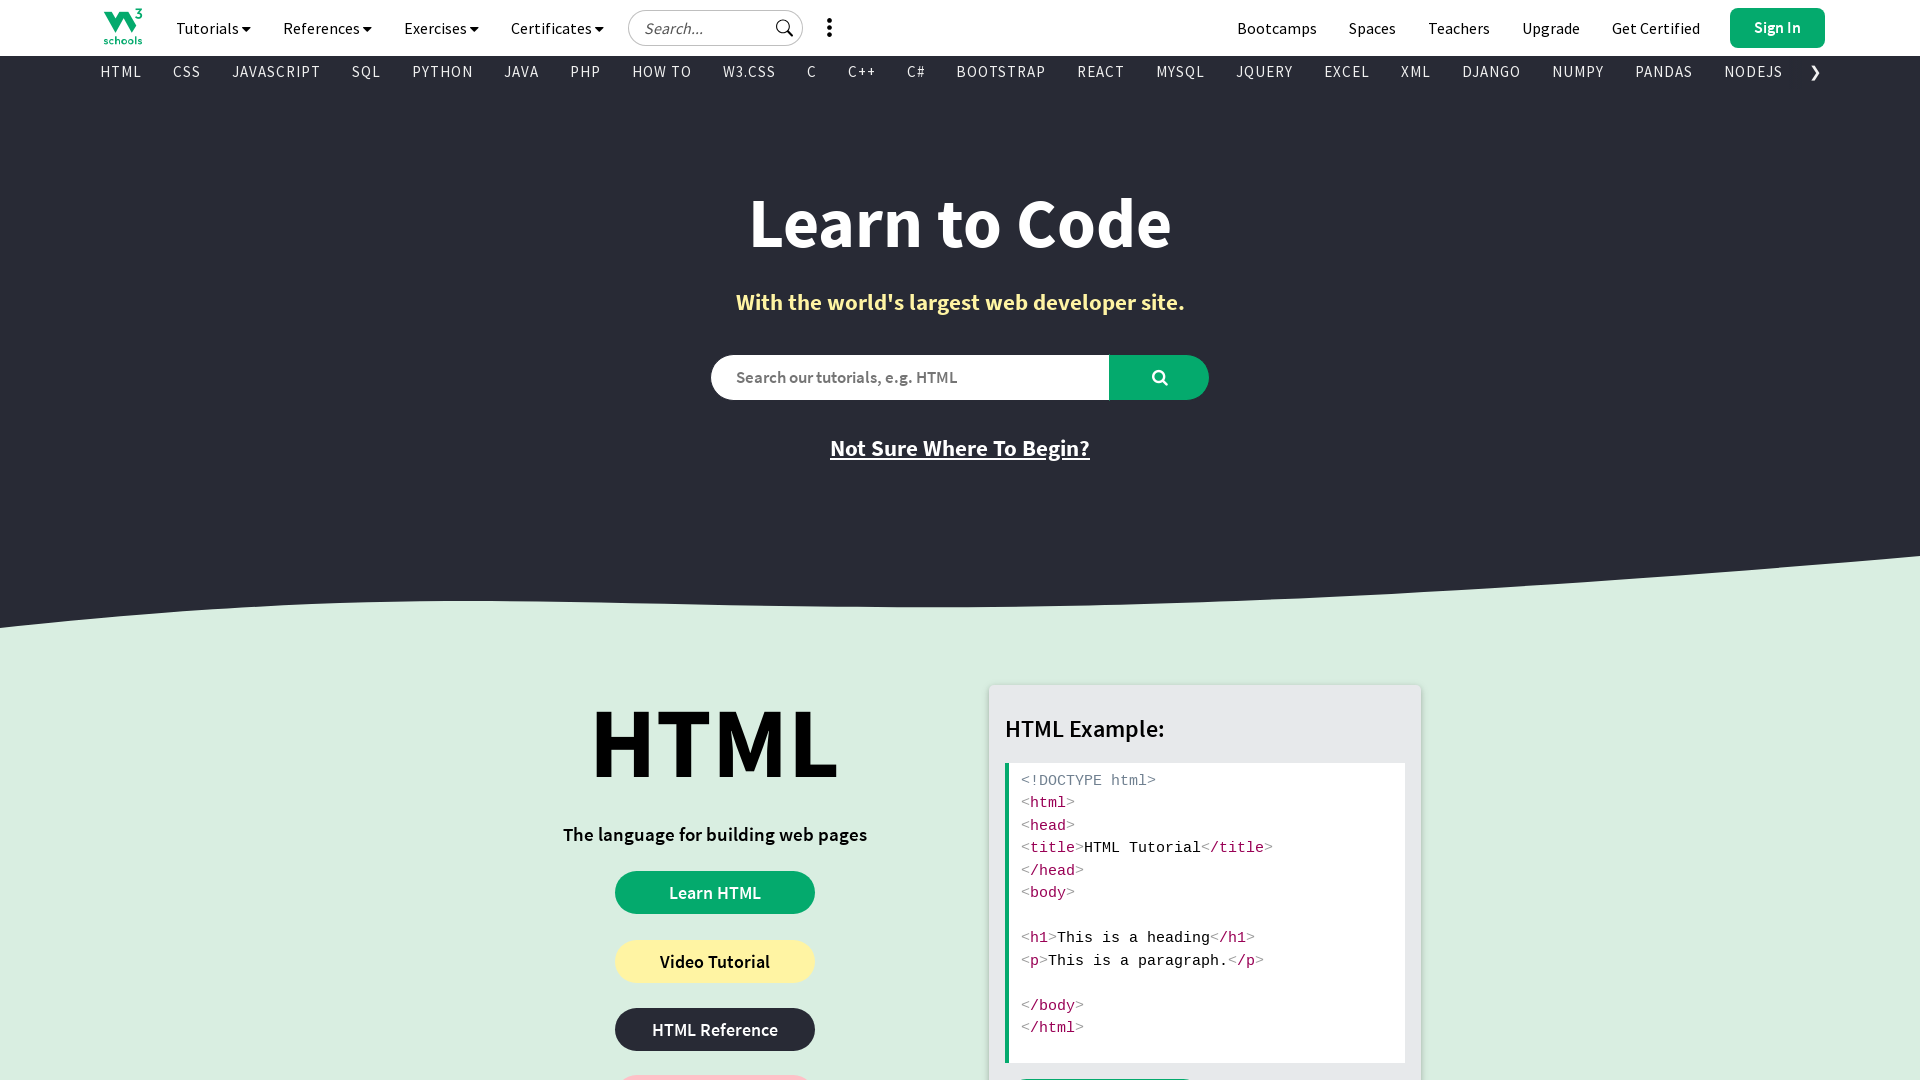

W3Schools homepage loaded successfully
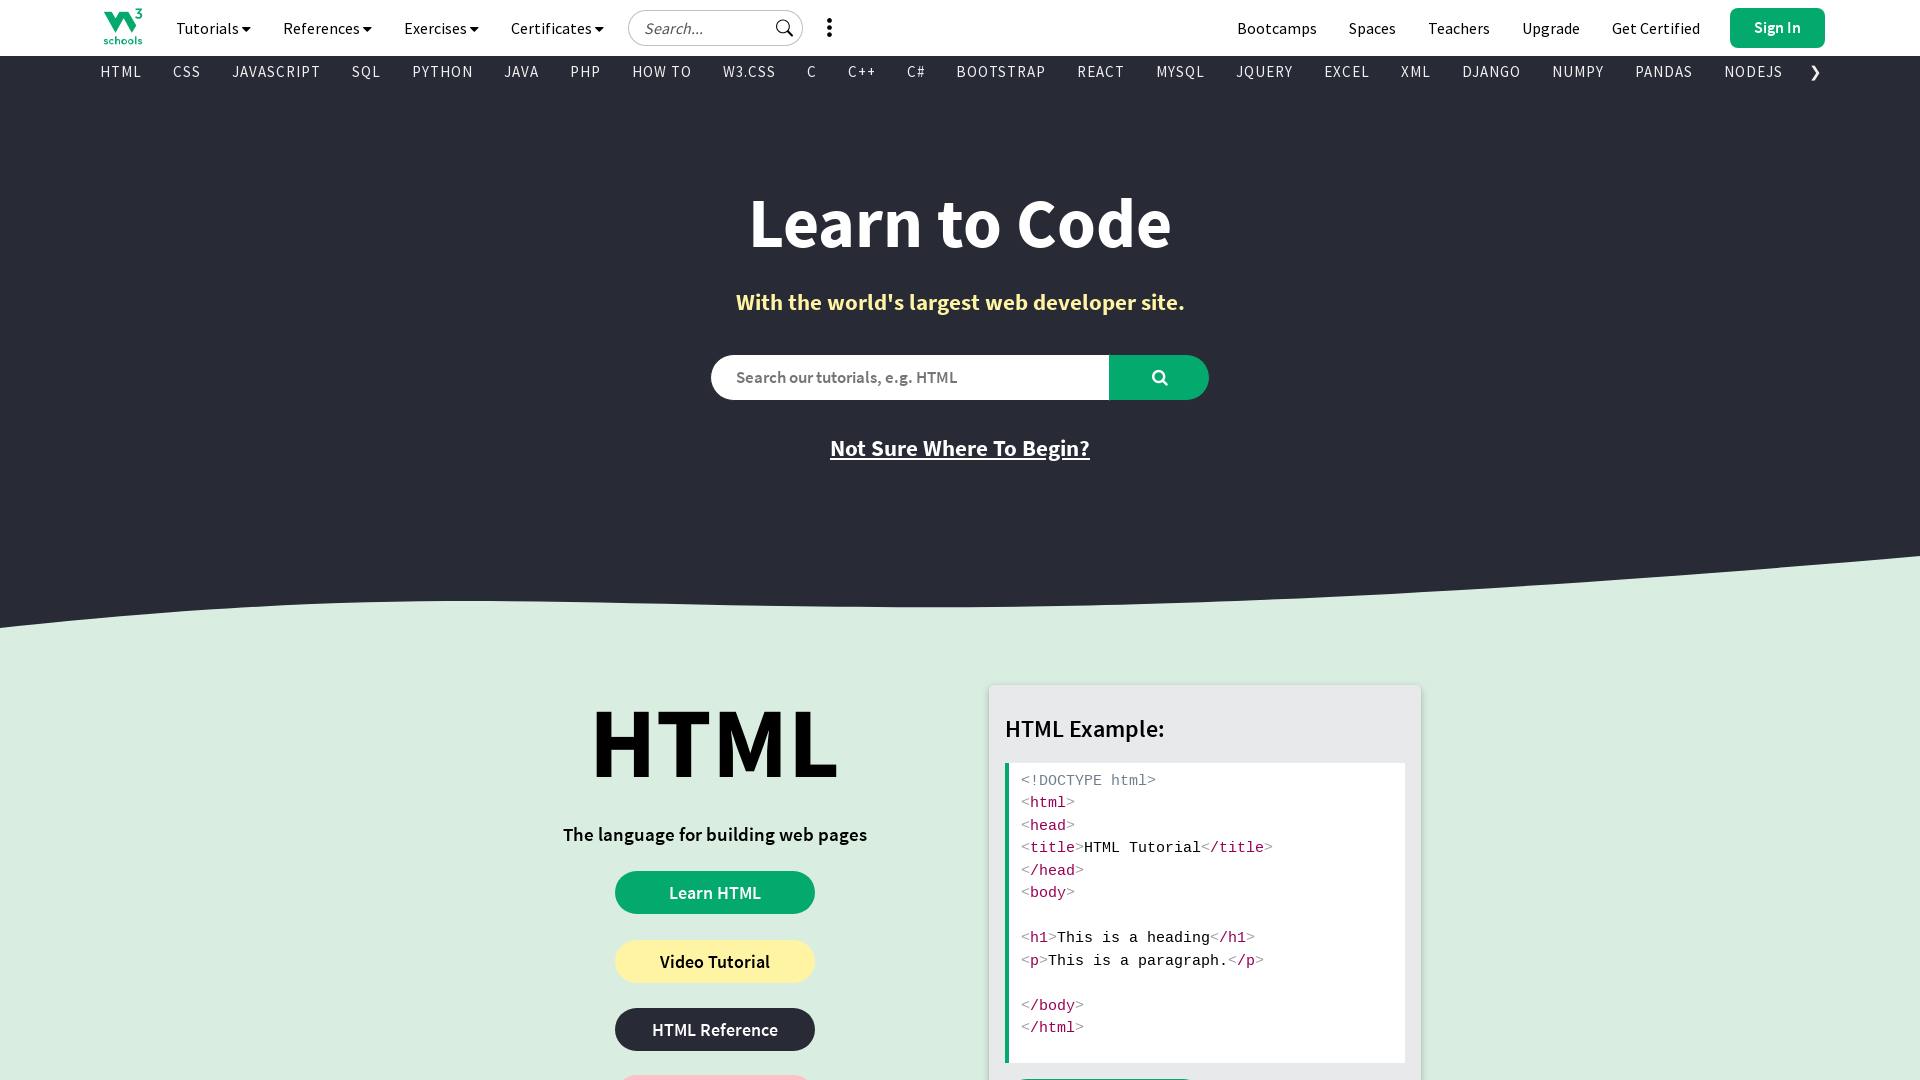

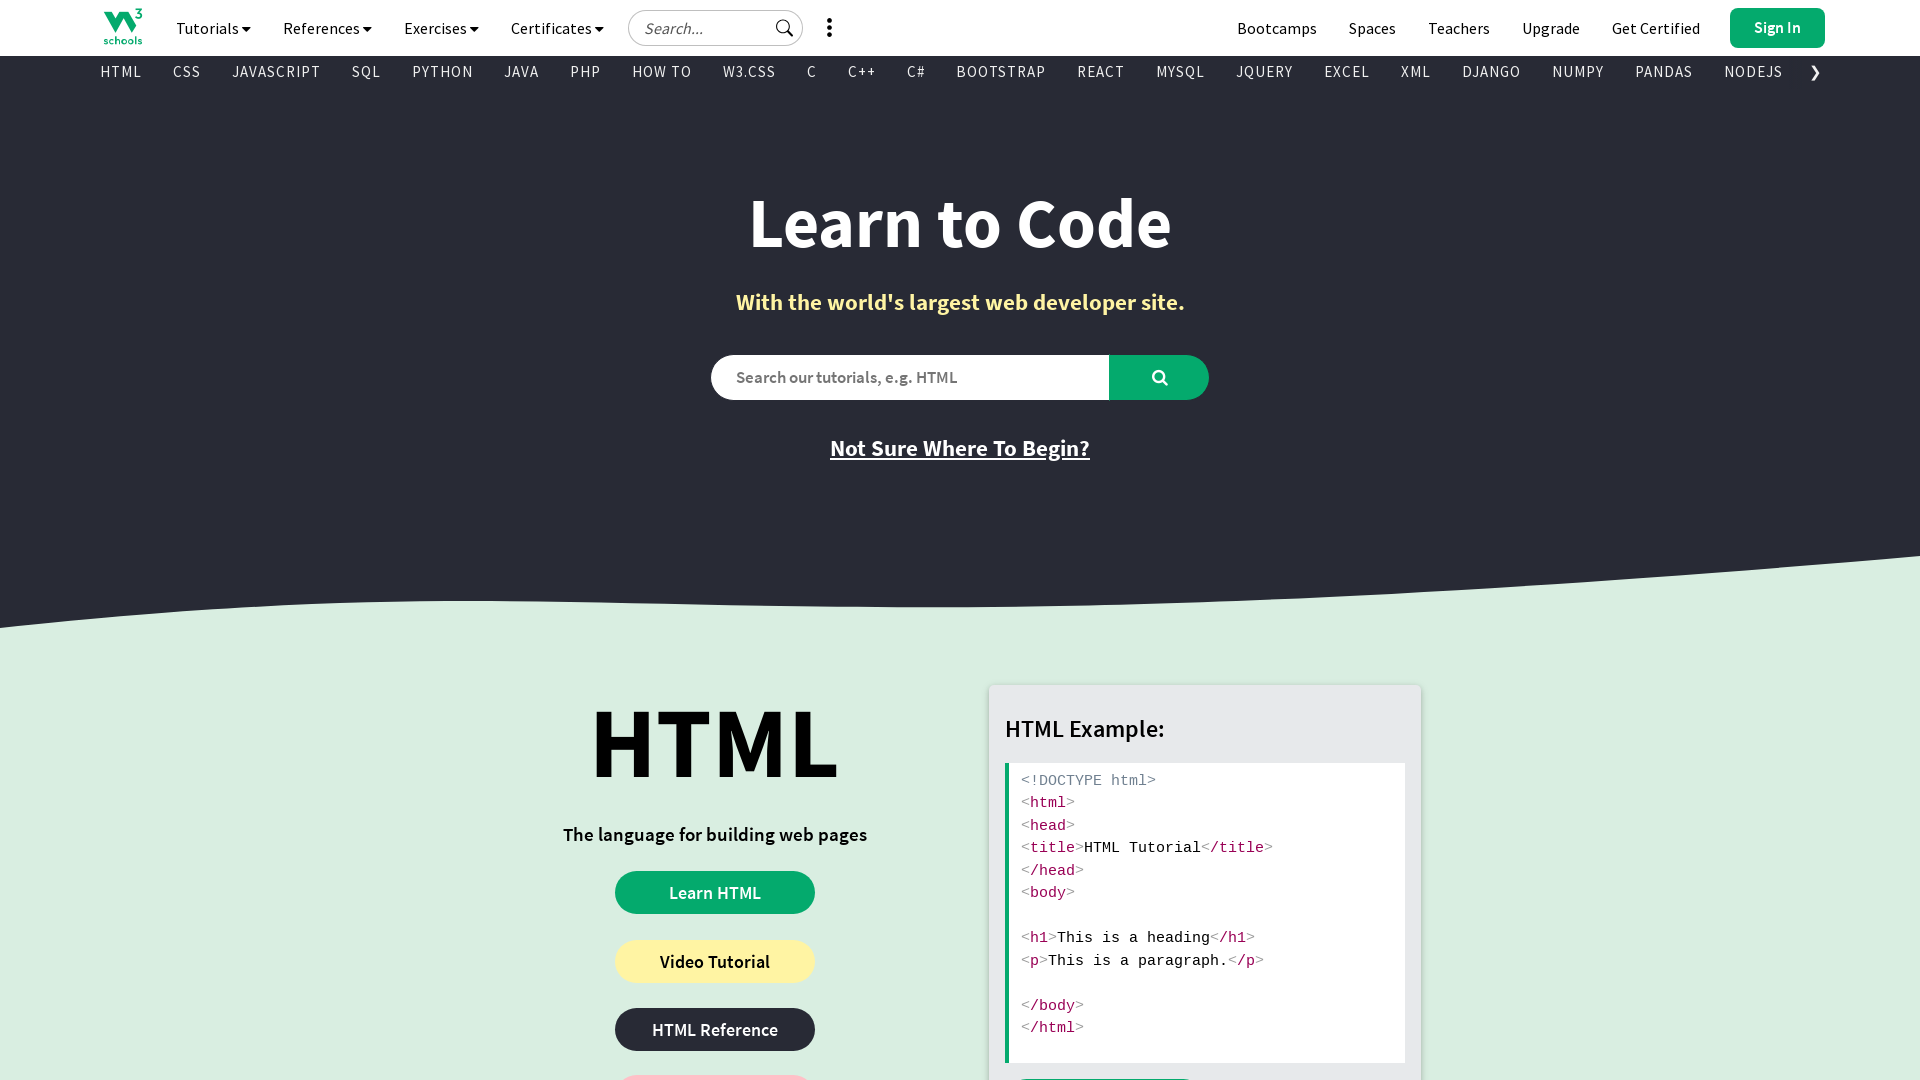